Tests dropdown selection functionality by locating a select element and selecting an option by its value attribute

Starting URL: https://syntaxprojects.com/basic-select-dropdown-demo.php

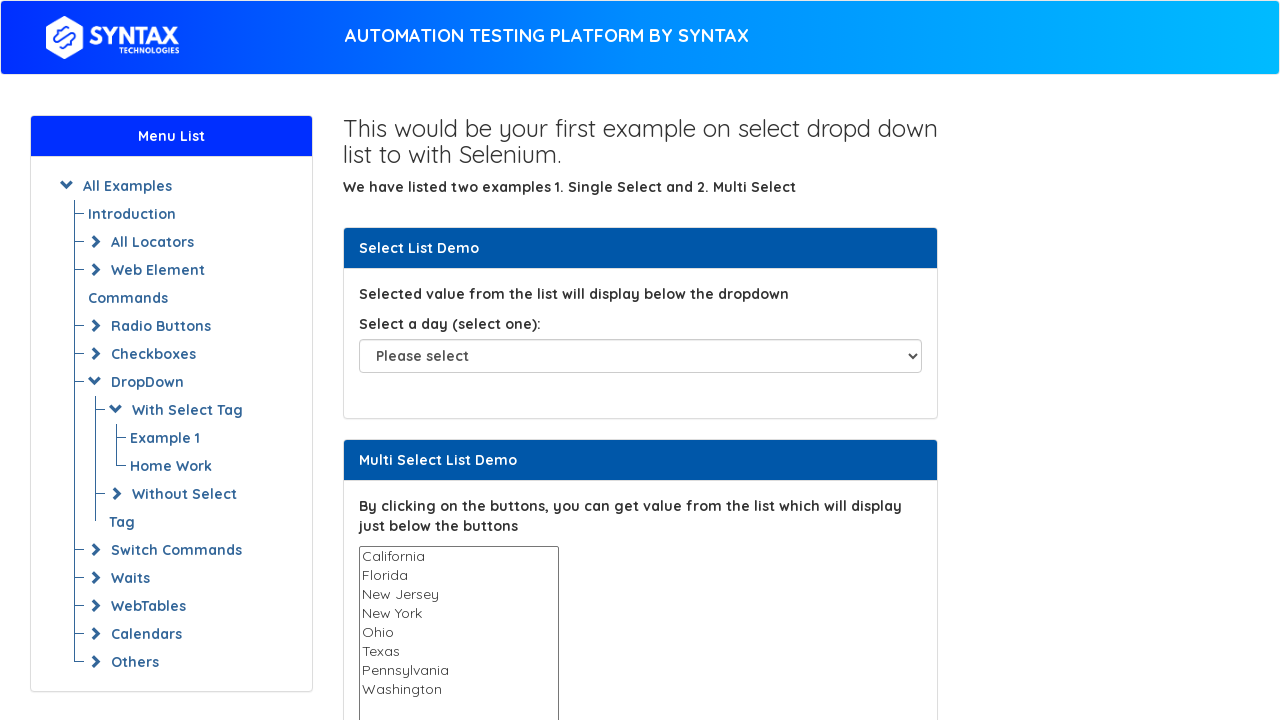

Navigated to dropdown demo page
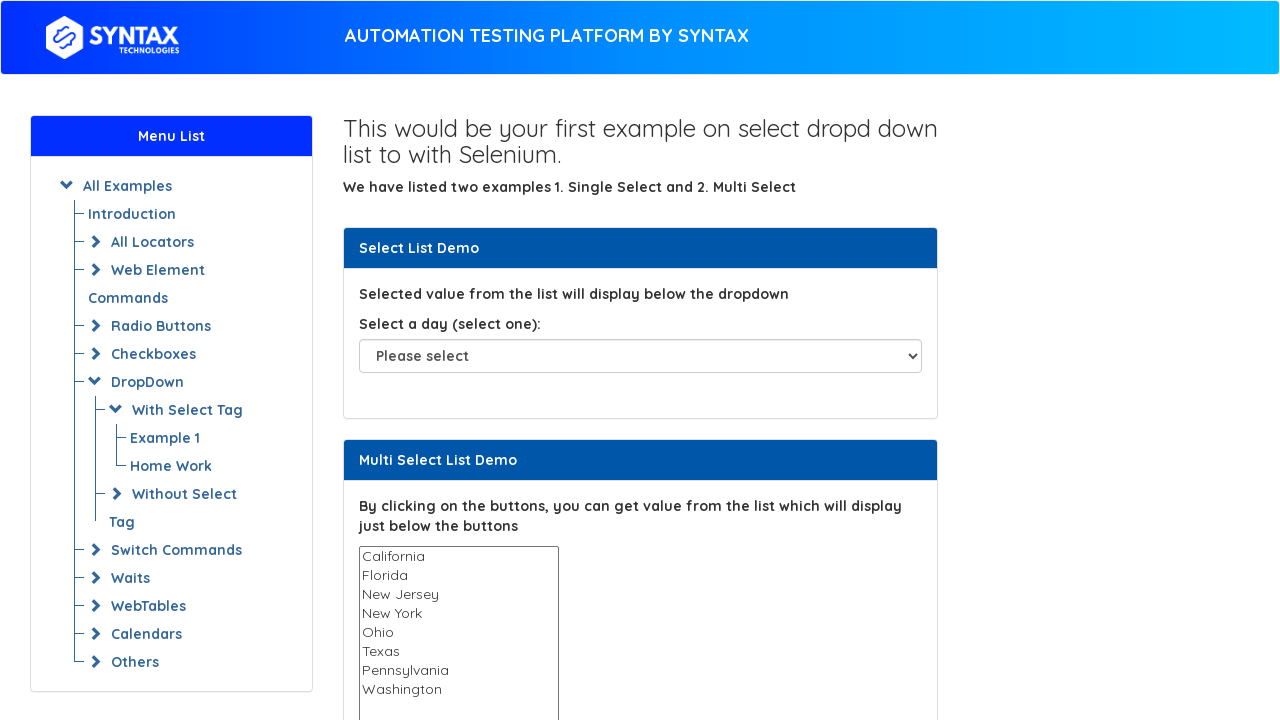

Selected 'Wednesday' from dropdown menu on select#select-demo
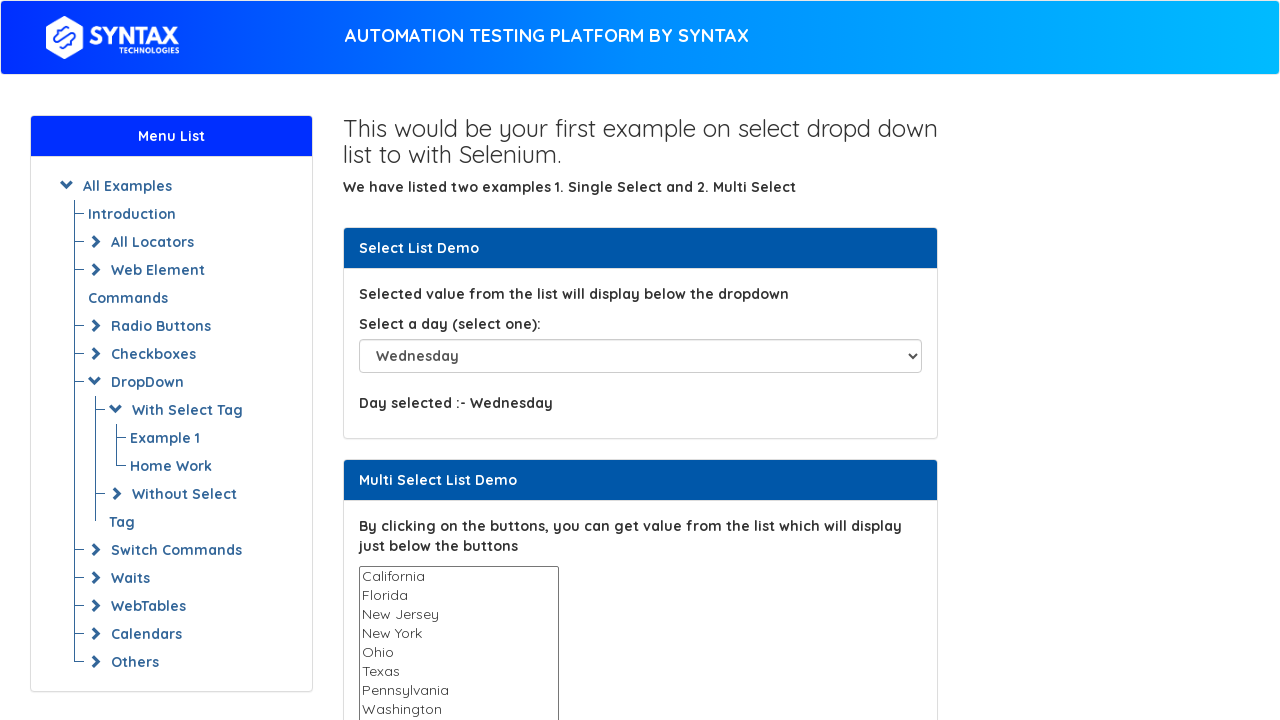

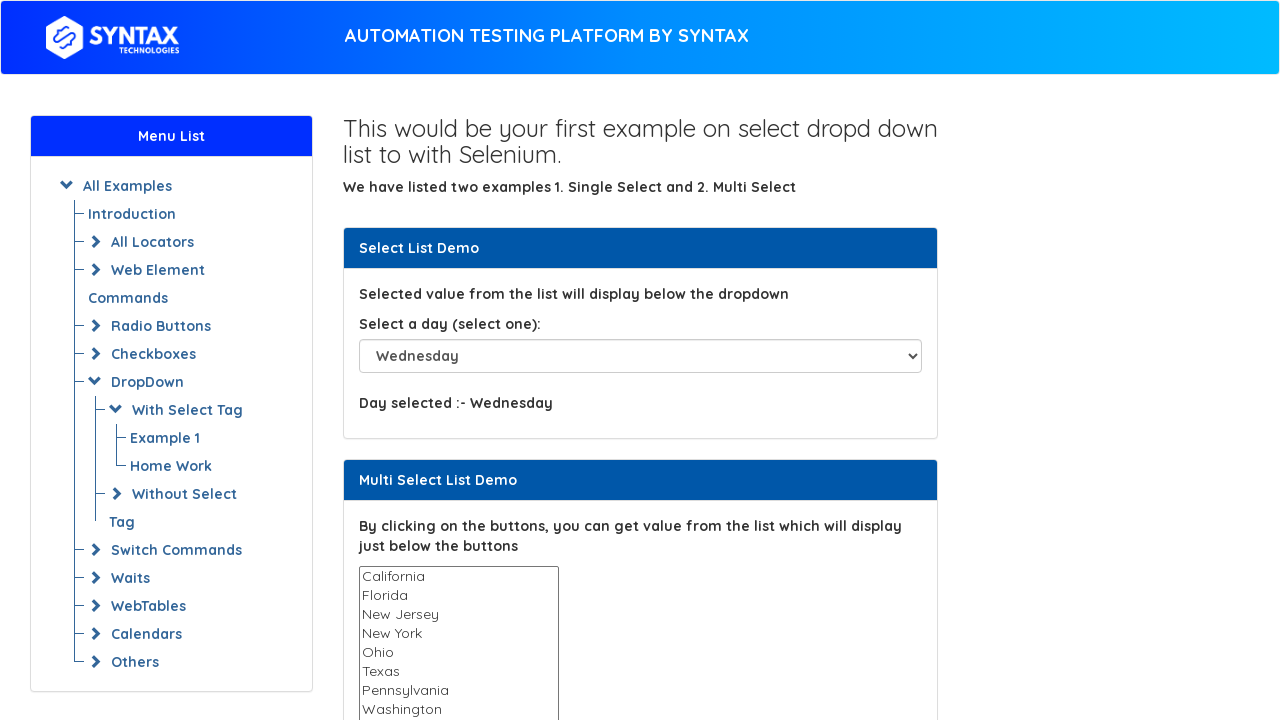